Navigates to the Chinese news portal 163.com and hovers over a navigation highlight element to trigger any hover effects.

Starting URL: http://www.163.com

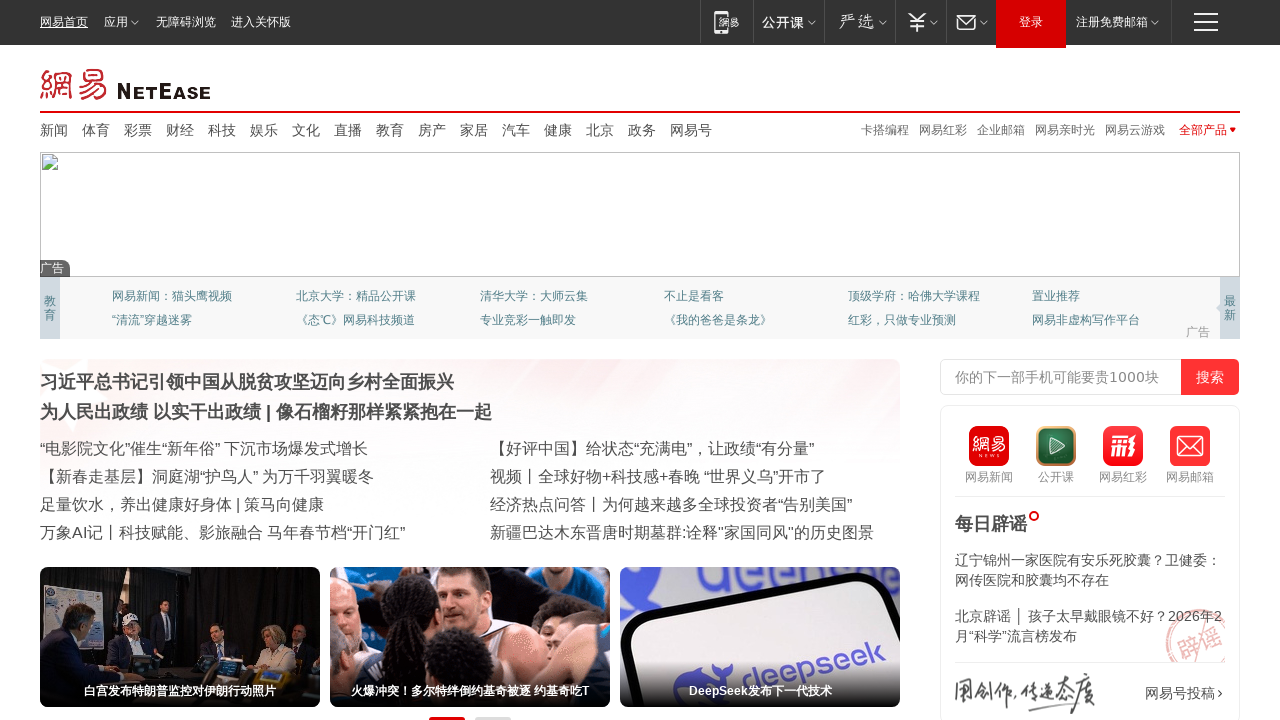

Navigated to 163.com Chinese news portal
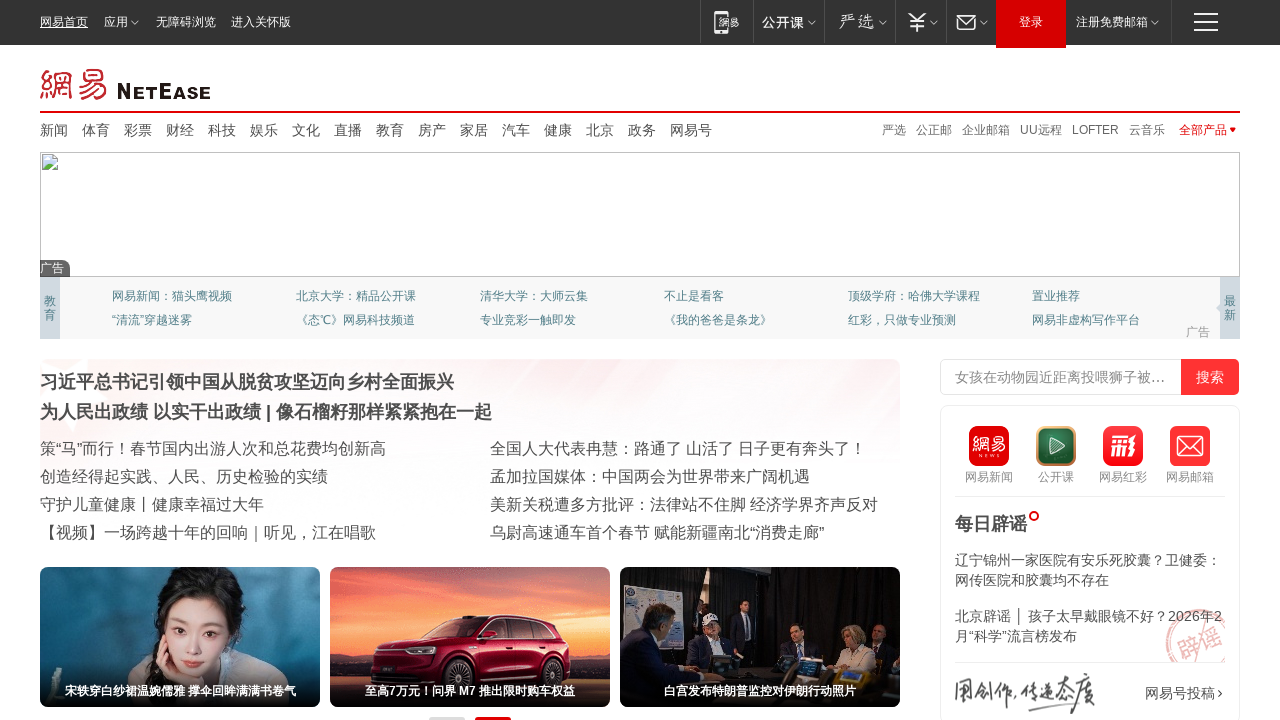

Navigation highlight element became visible
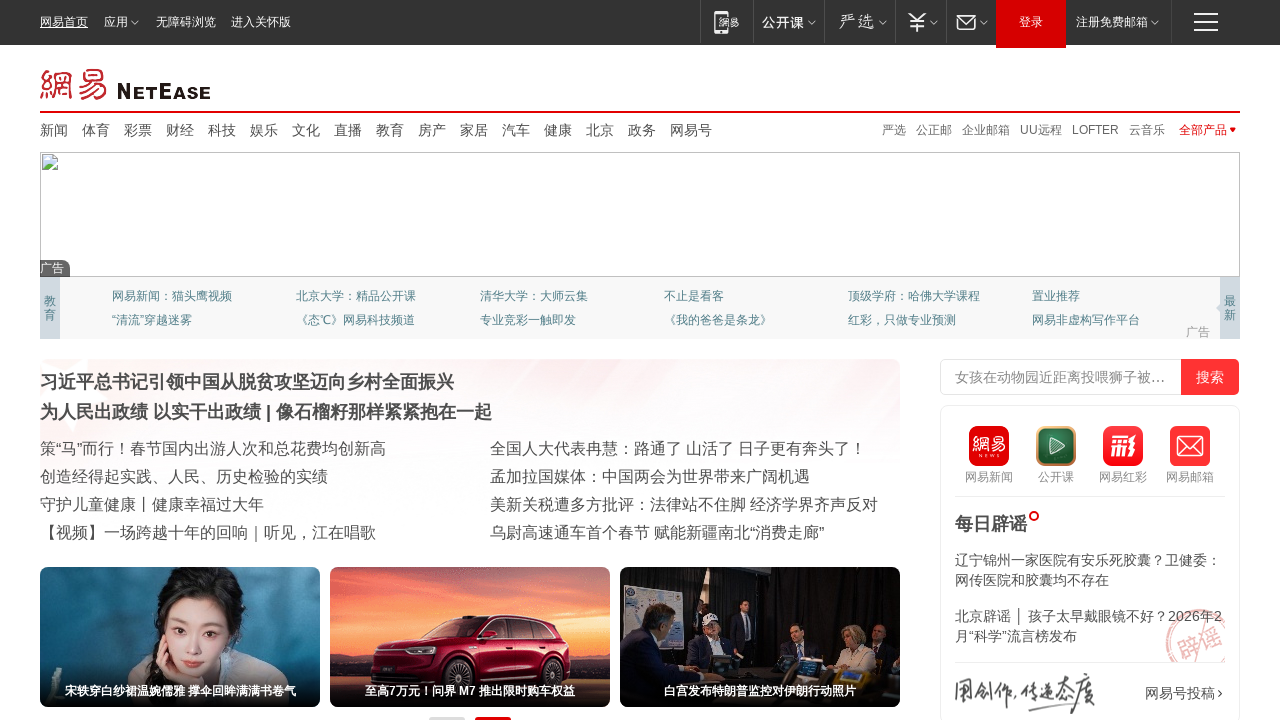

Hovered over navigation highlight element to trigger hover effects at (1031, 24) on #js_N_navHighlight
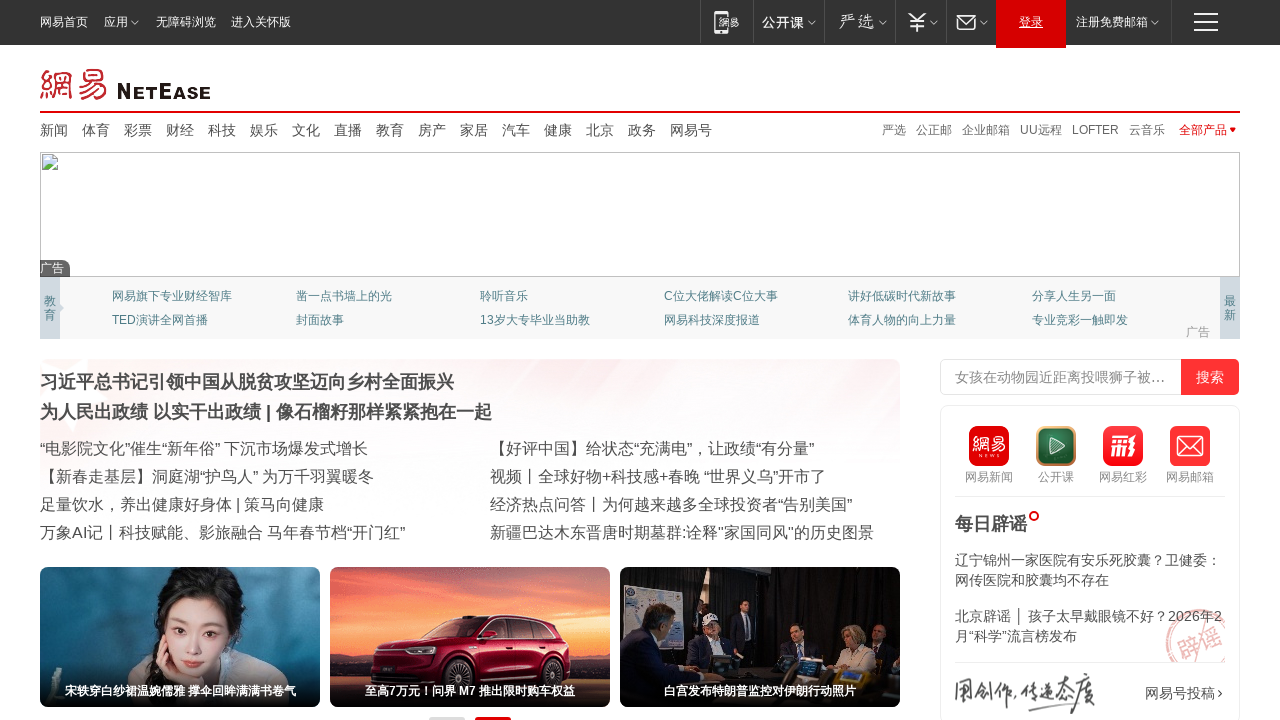

Waited for hover effects to render
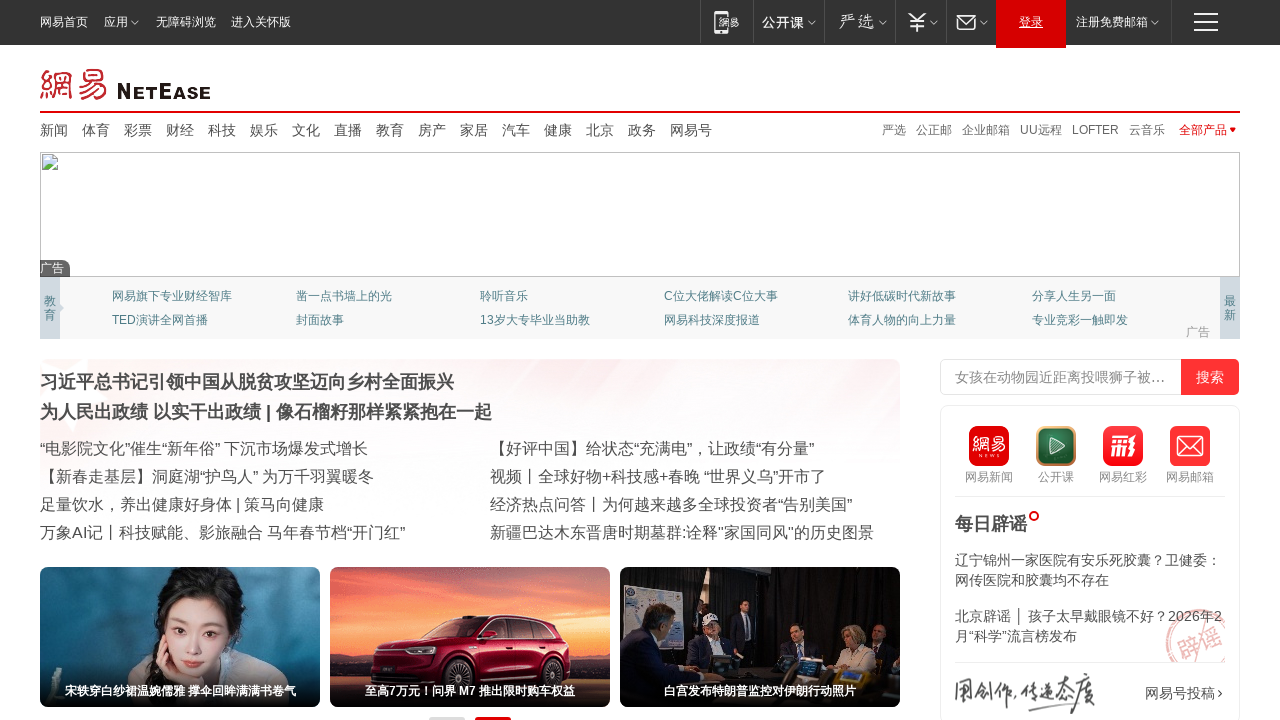

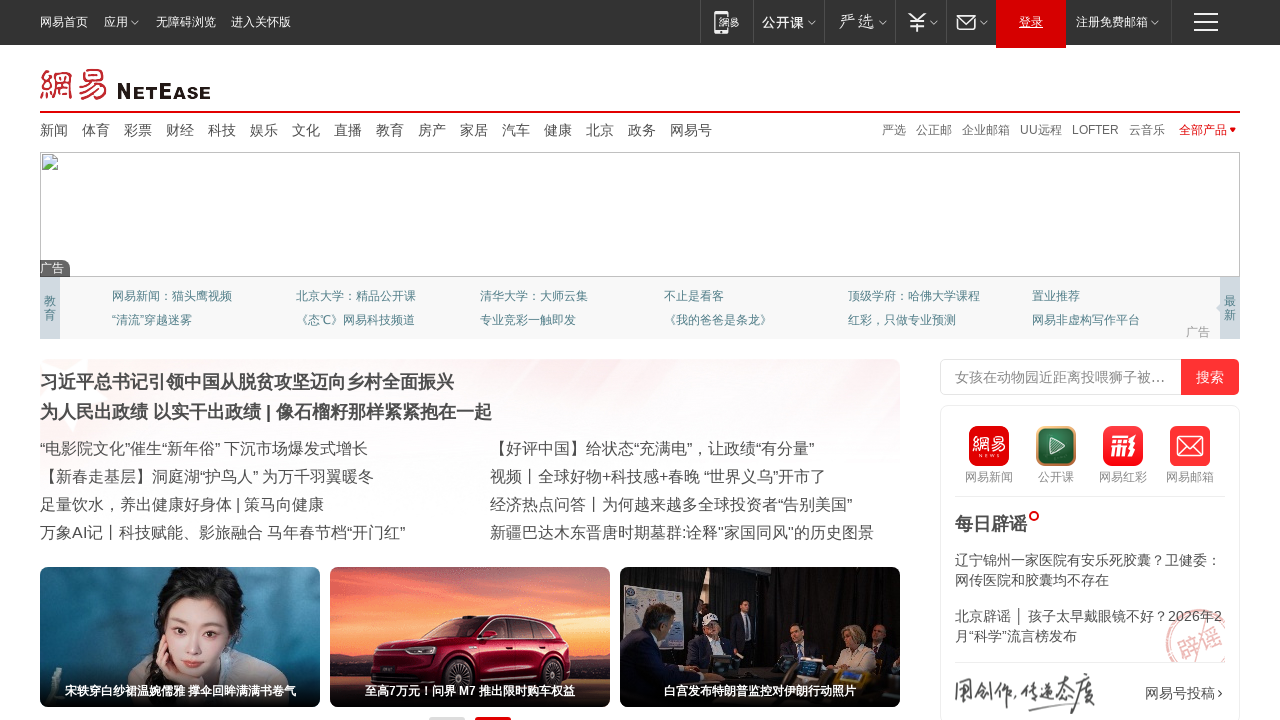